Tests first name field validation on registration form by entering various invalid inputs and verifying error messages

Starting URL: https://b2c.passport.rt.ru/

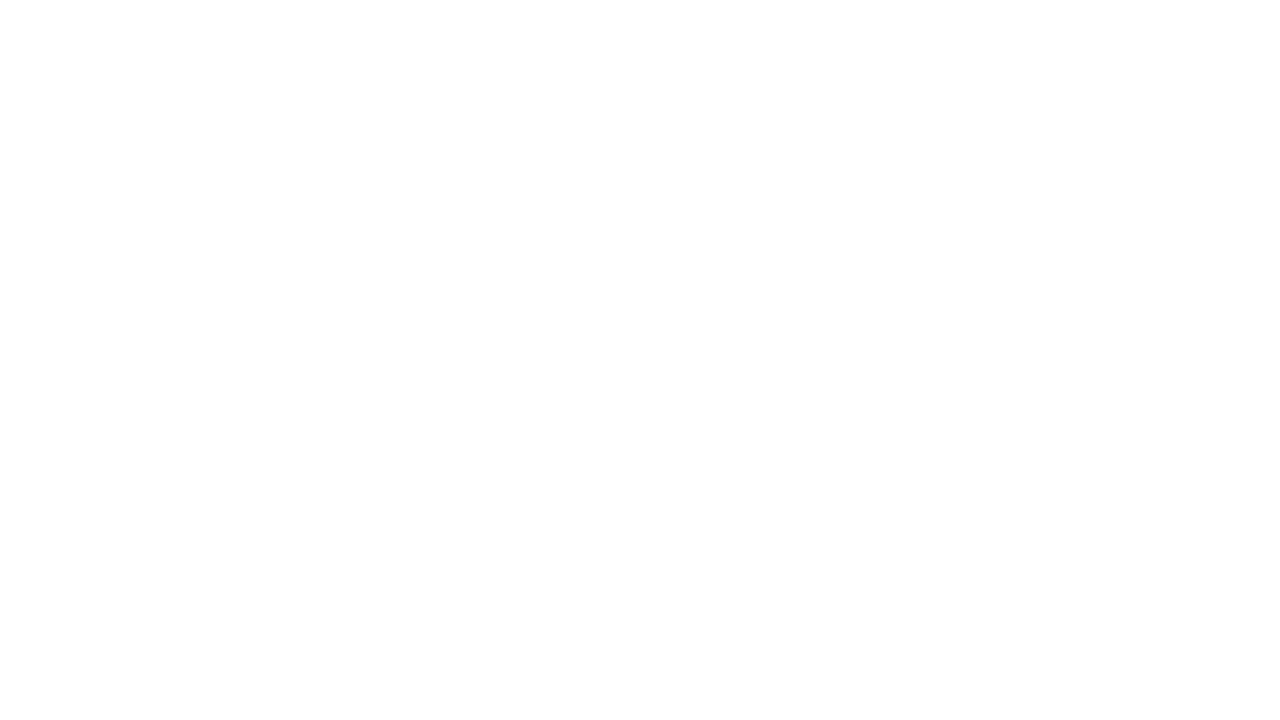

Clicked register link at (1010, 656) on #kc-register
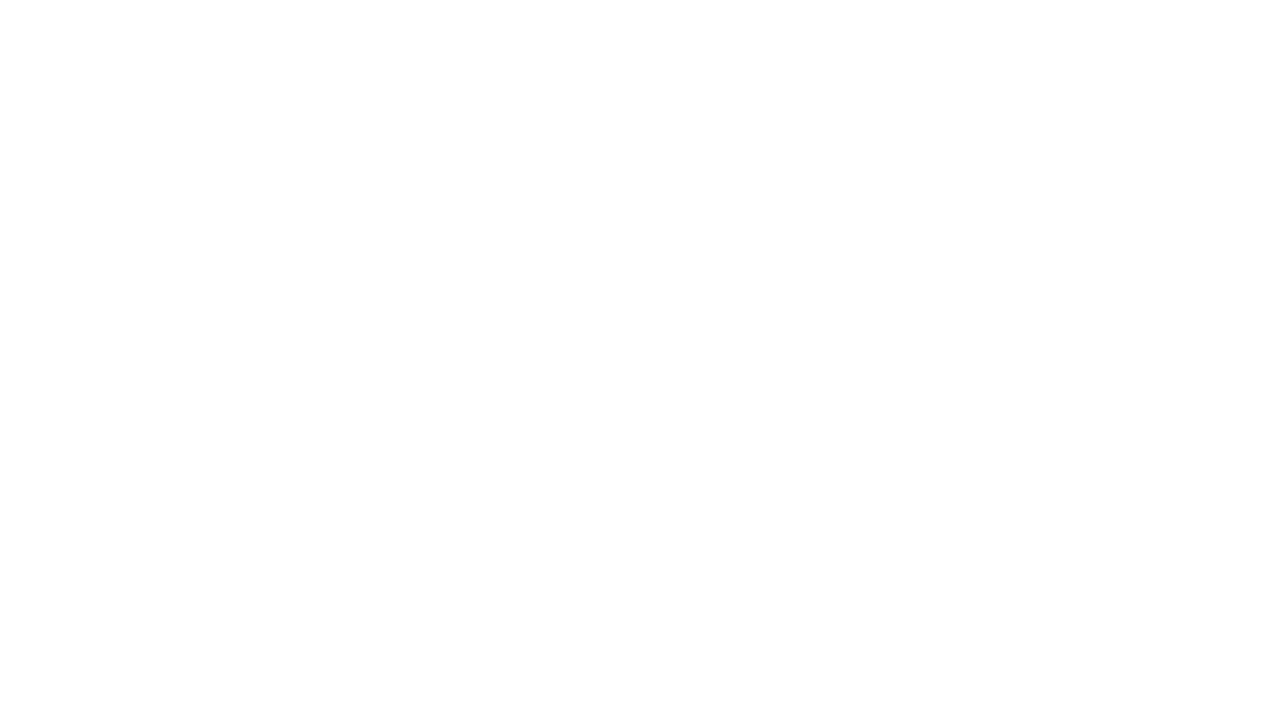

Filled first name field with empty string on input[name='firstName']
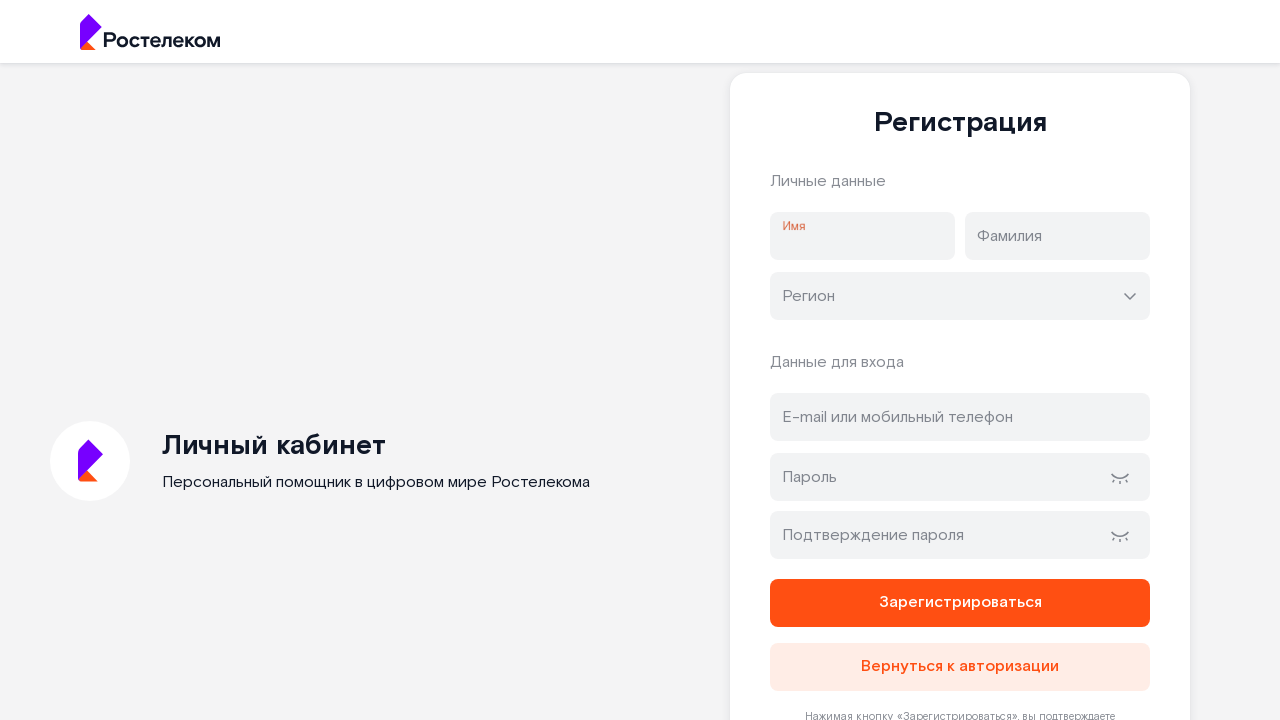

Clicked register button with empty first name at (960, 603) on button[name='register']
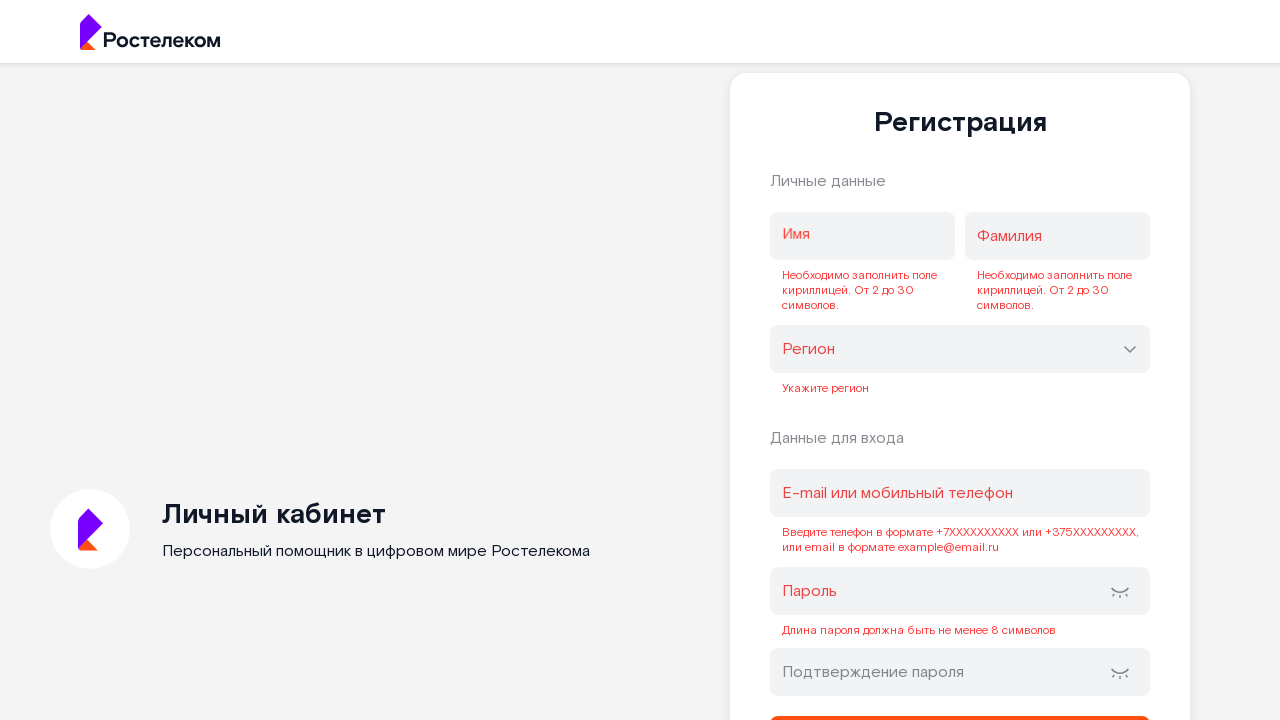

Error message appeared for empty first name
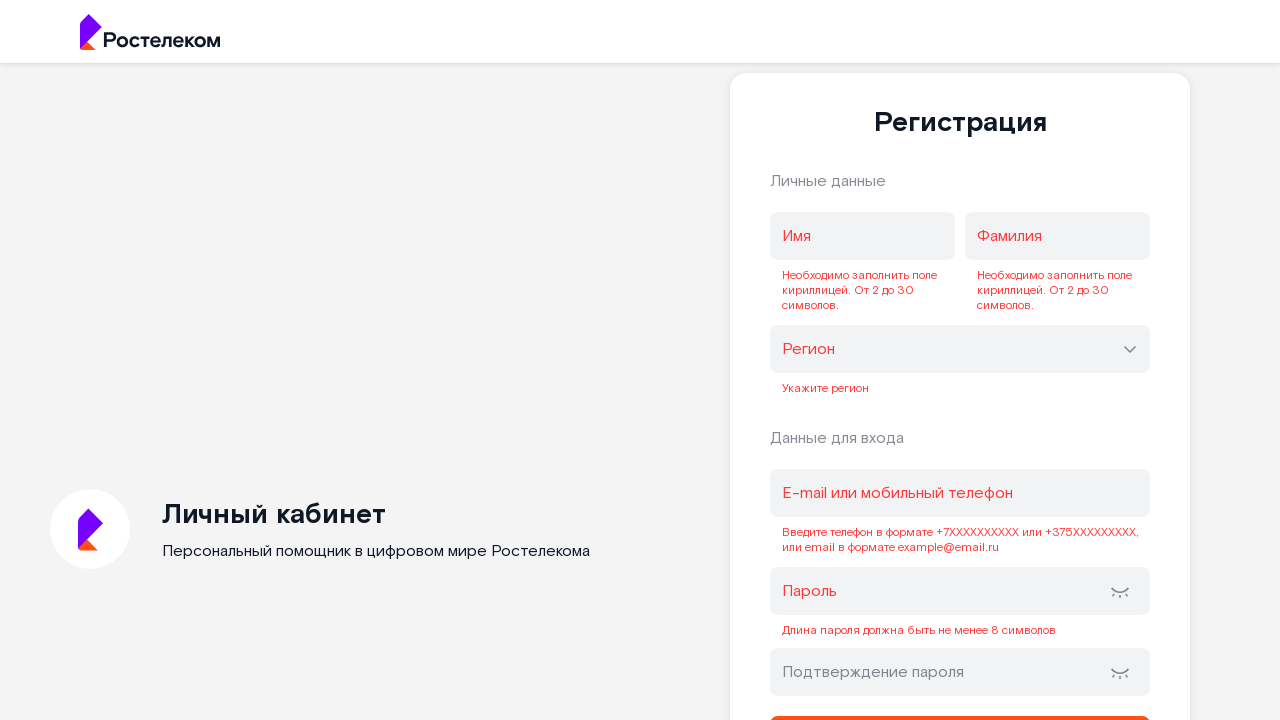

Reloaded page after empty first name test
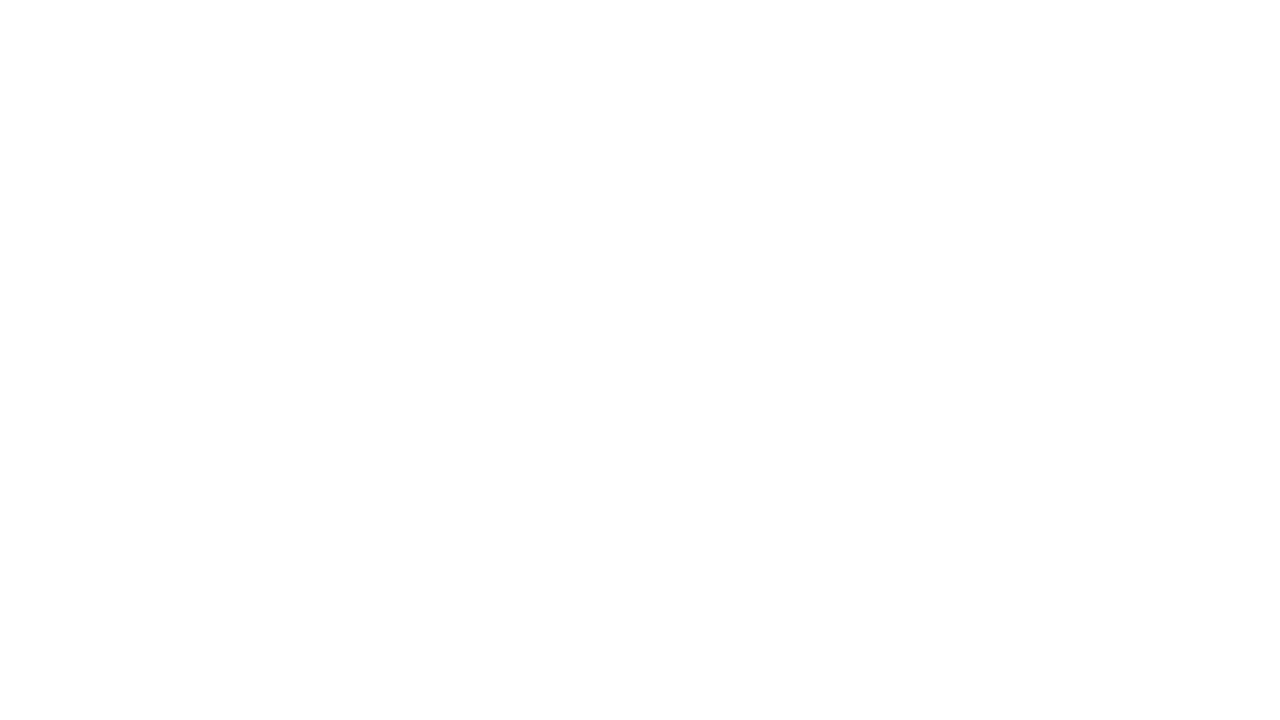

Filled first name field with Latin characters 'Samantha' on input[name='firstName']
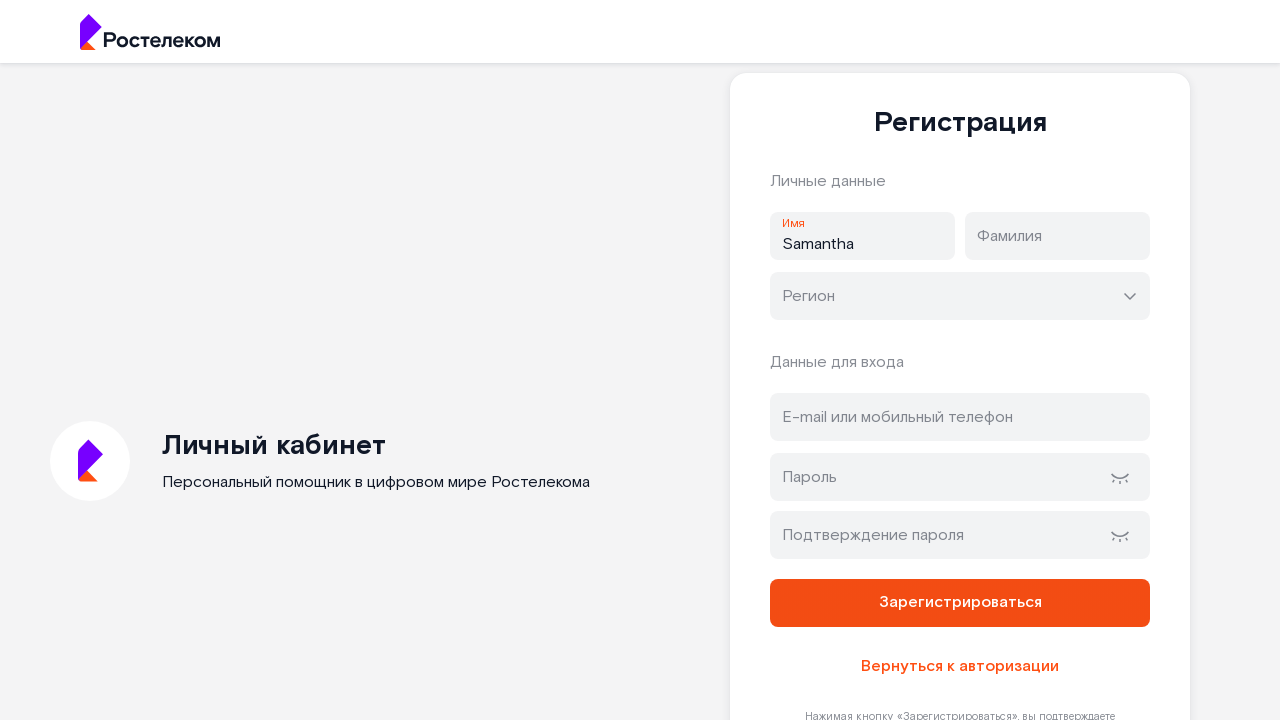

Clicked register button with Latin first name at (960, 603) on button[name='register']
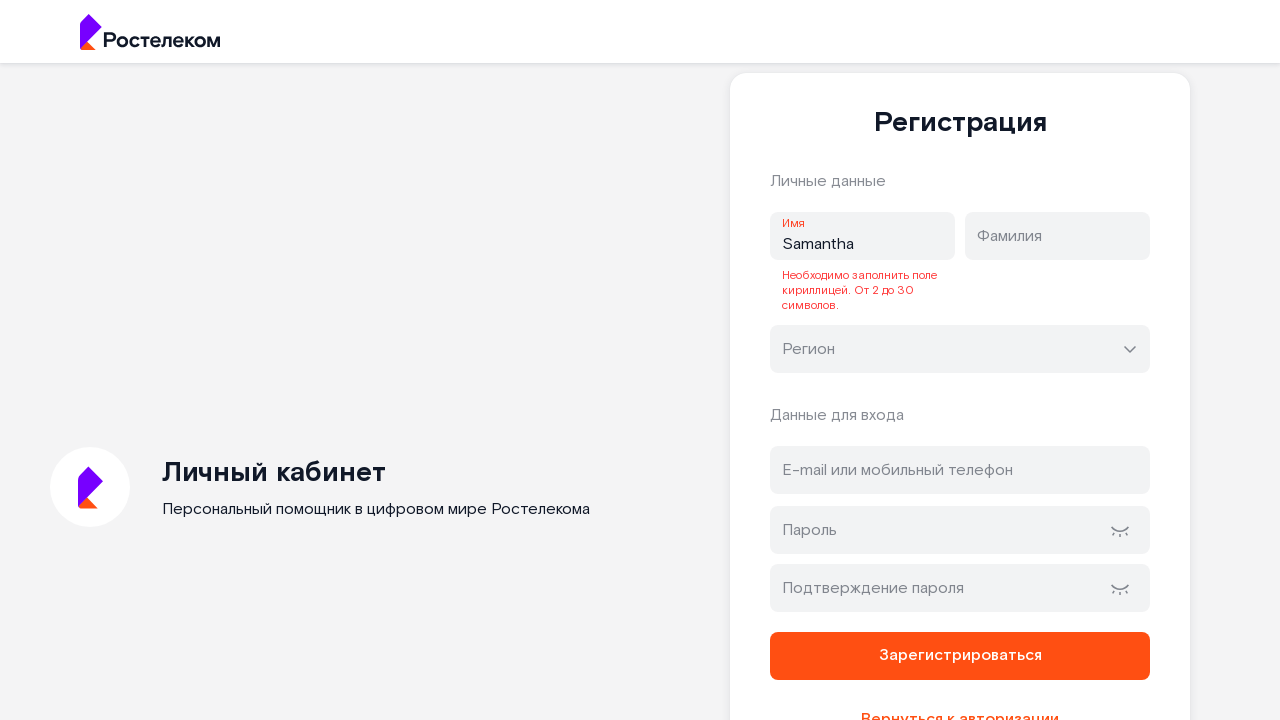

Error message appeared for Latin first name
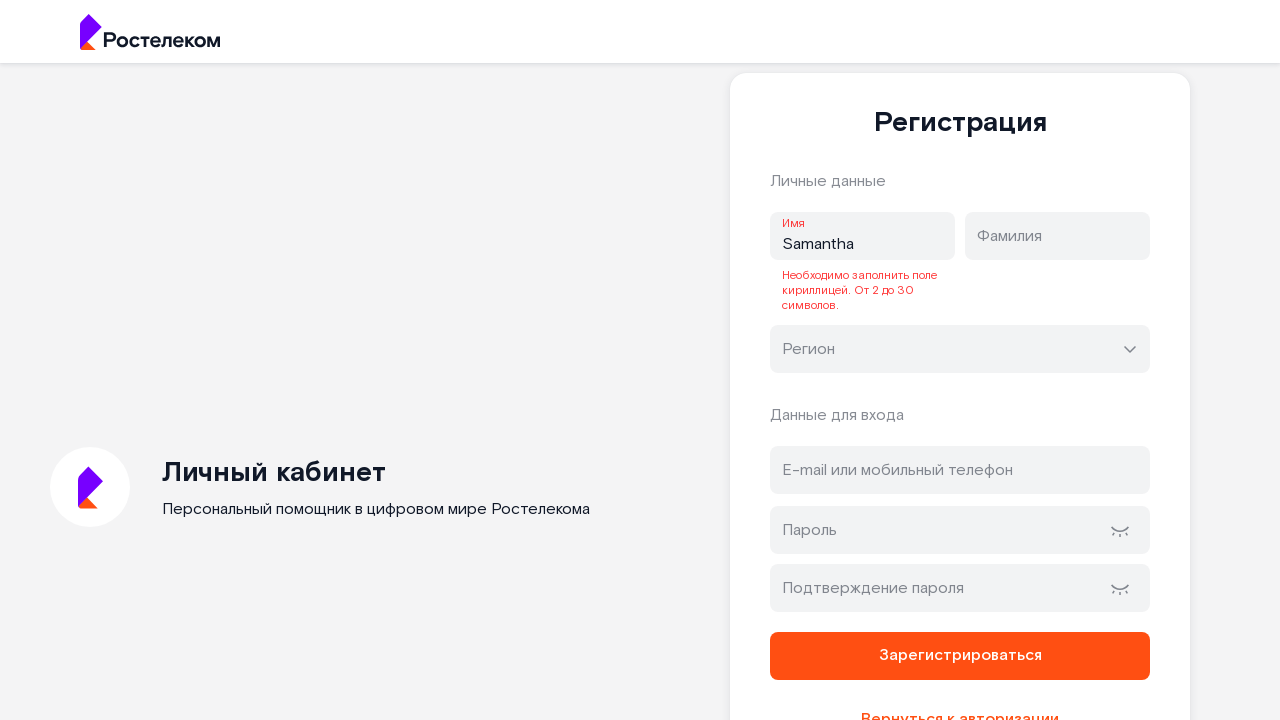

Reloaded page after Latin characters test
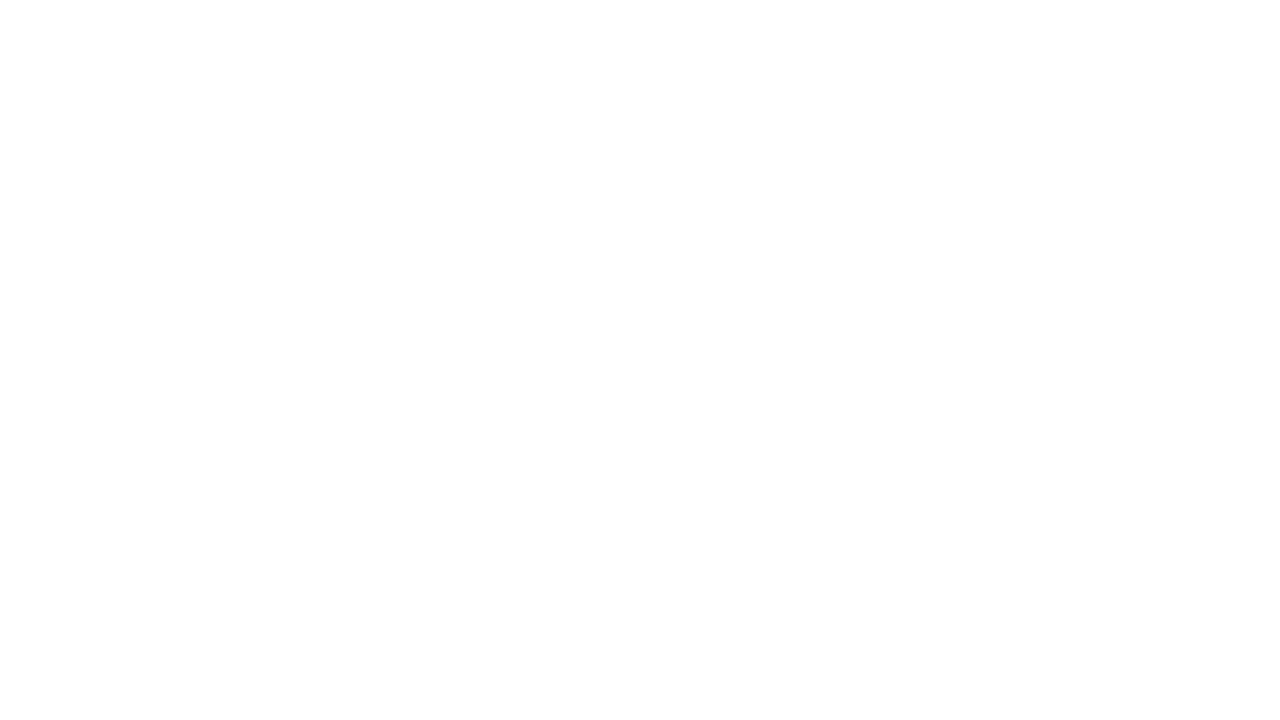

Filled first name field with special characters '!@#$%^&*' on input[name='firstName']
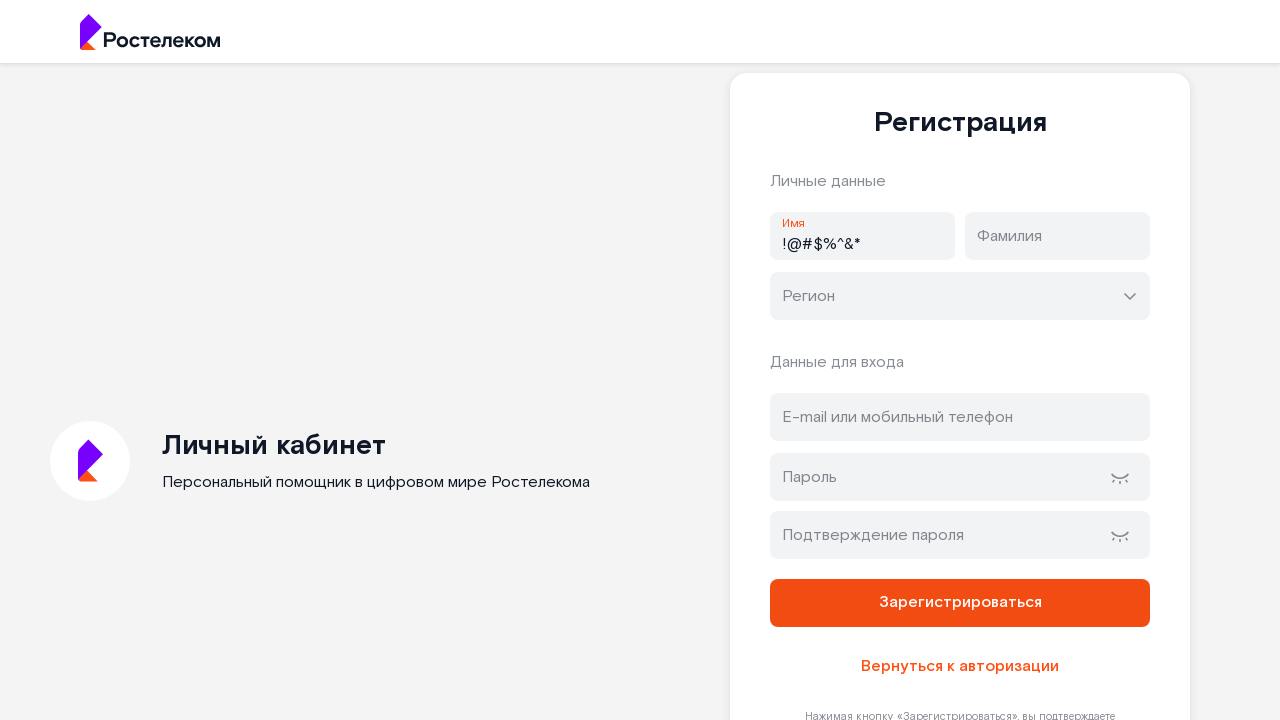

Clicked register button with special characters in first name at (960, 603) on button[name='register']
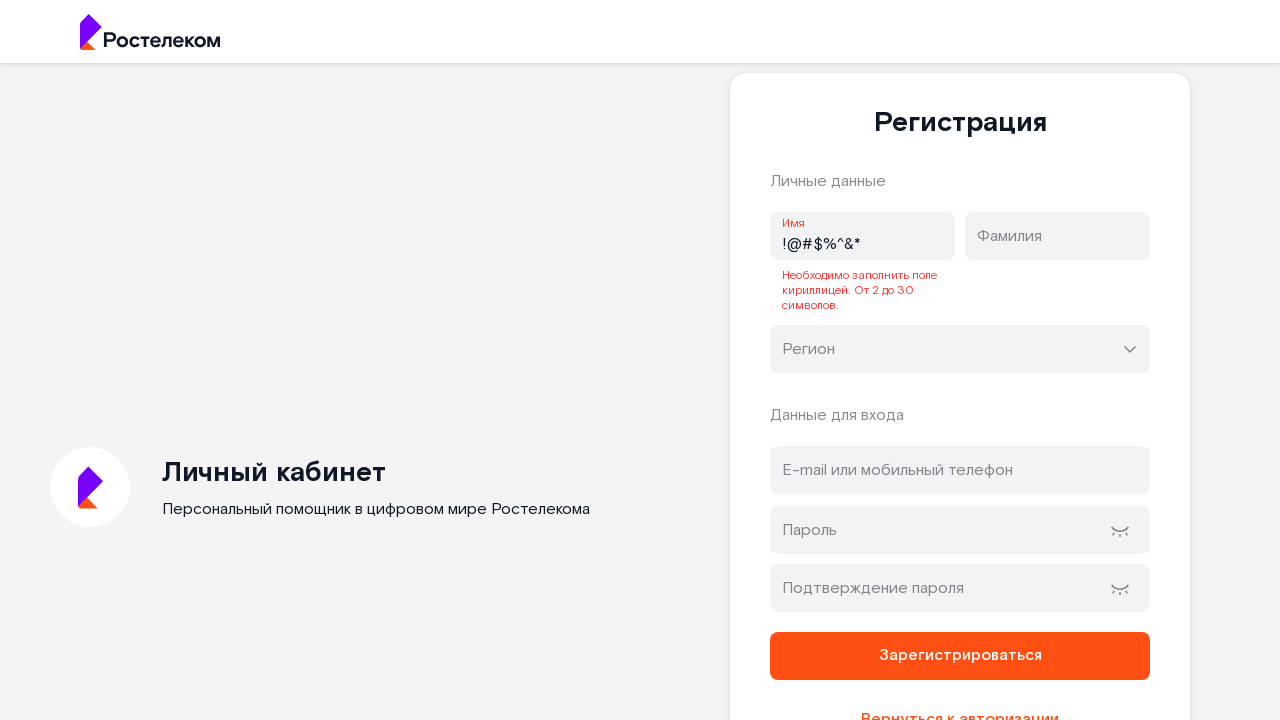

Error message appeared for special characters in first name
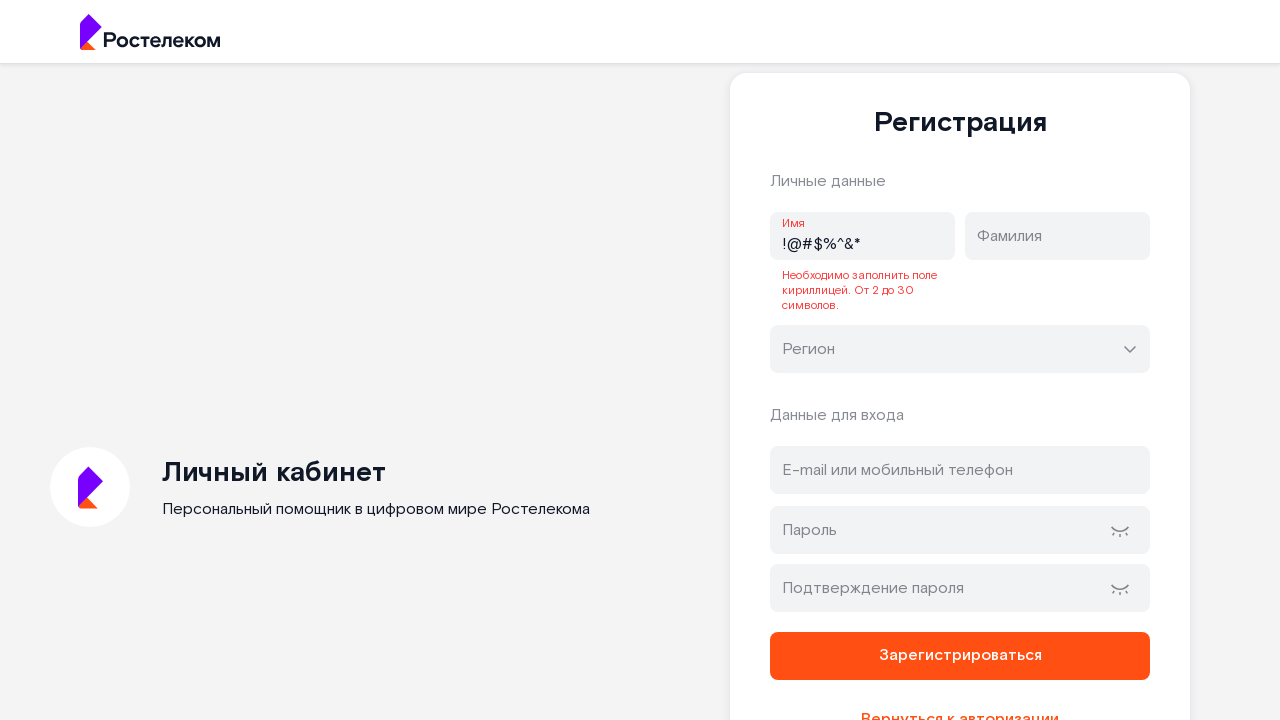

Reloaded page after special characters test
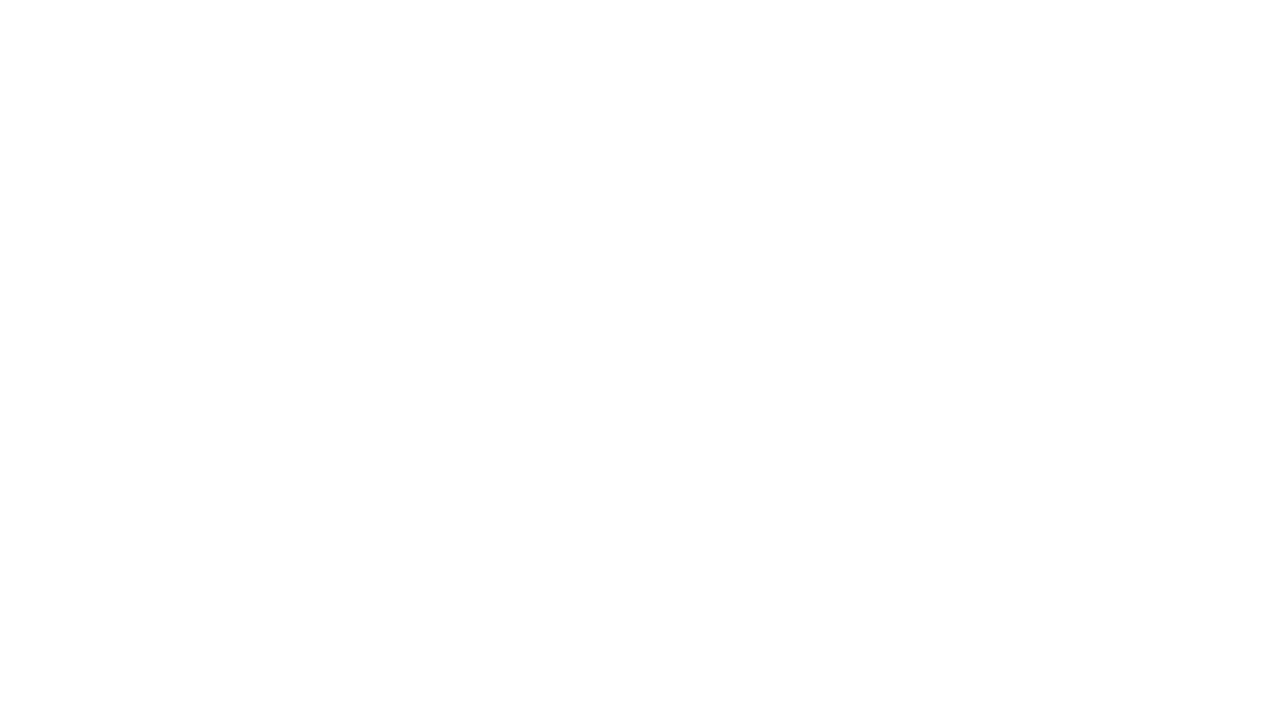

Filled first name field with Chinese characters on input[name='firstName']
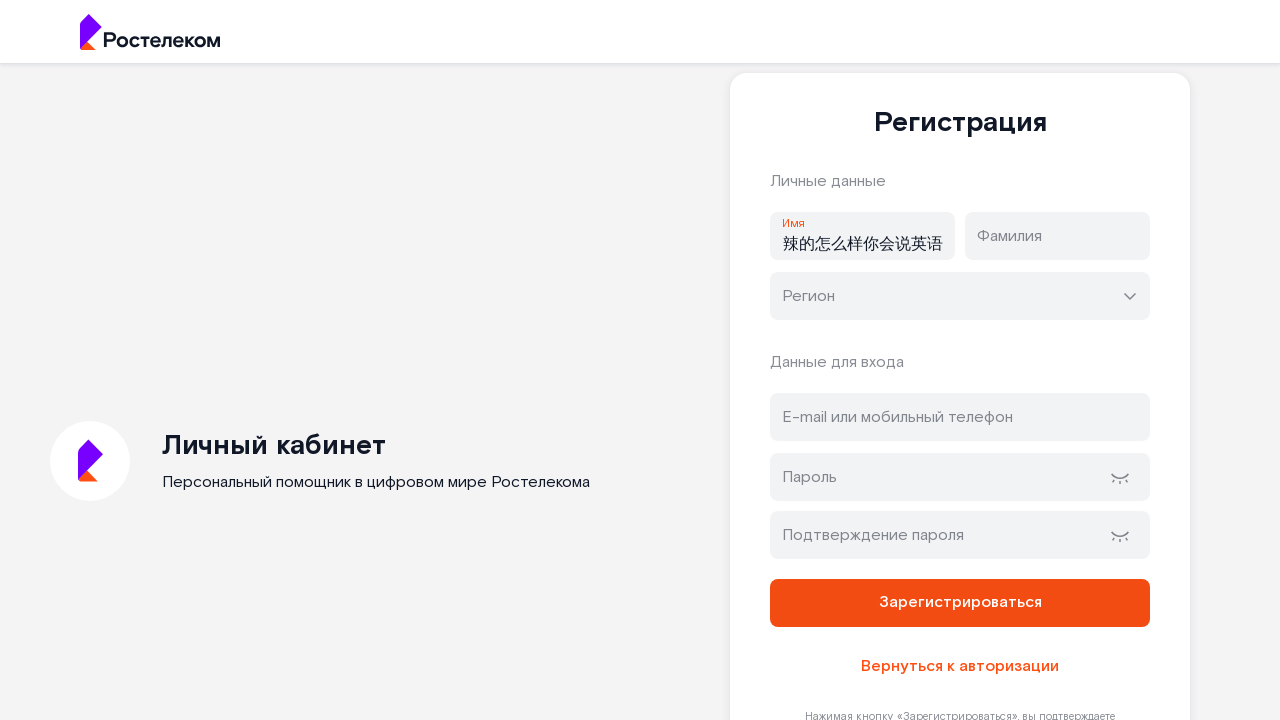

Clicked register button with Chinese characters in first name at (960, 603) on button[name='register']
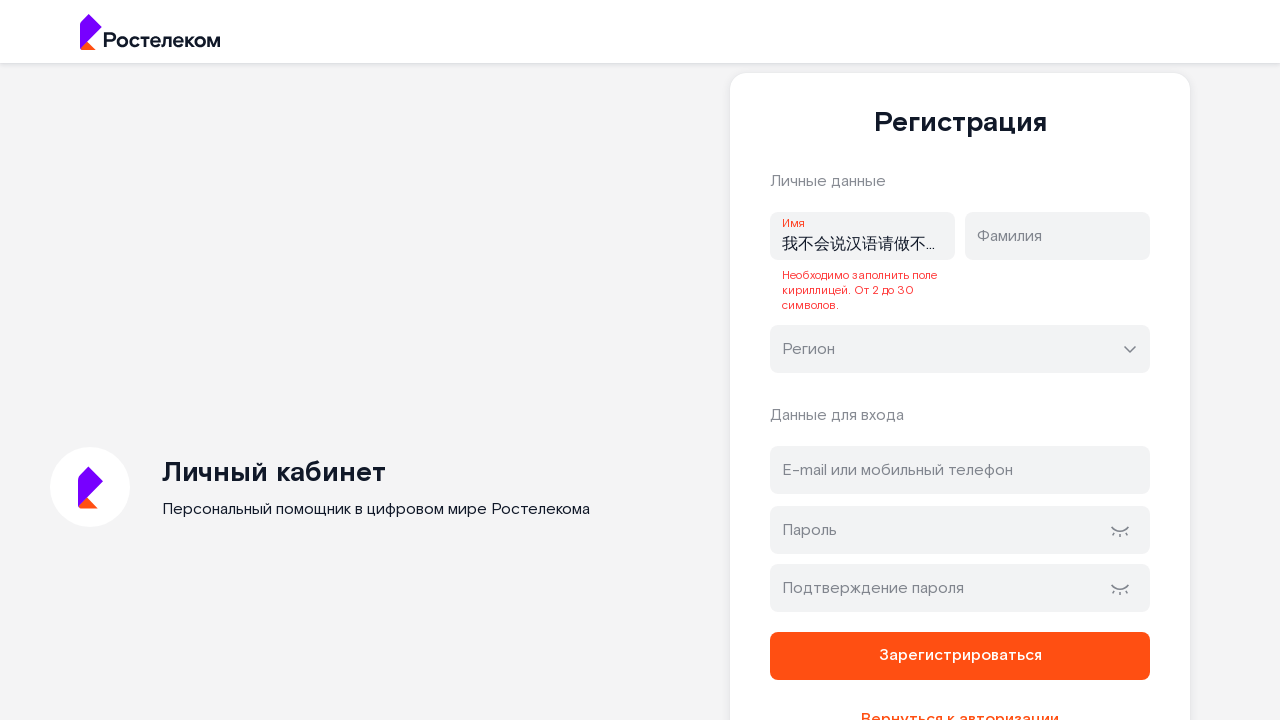

Error message appeared for Chinese characters in first name
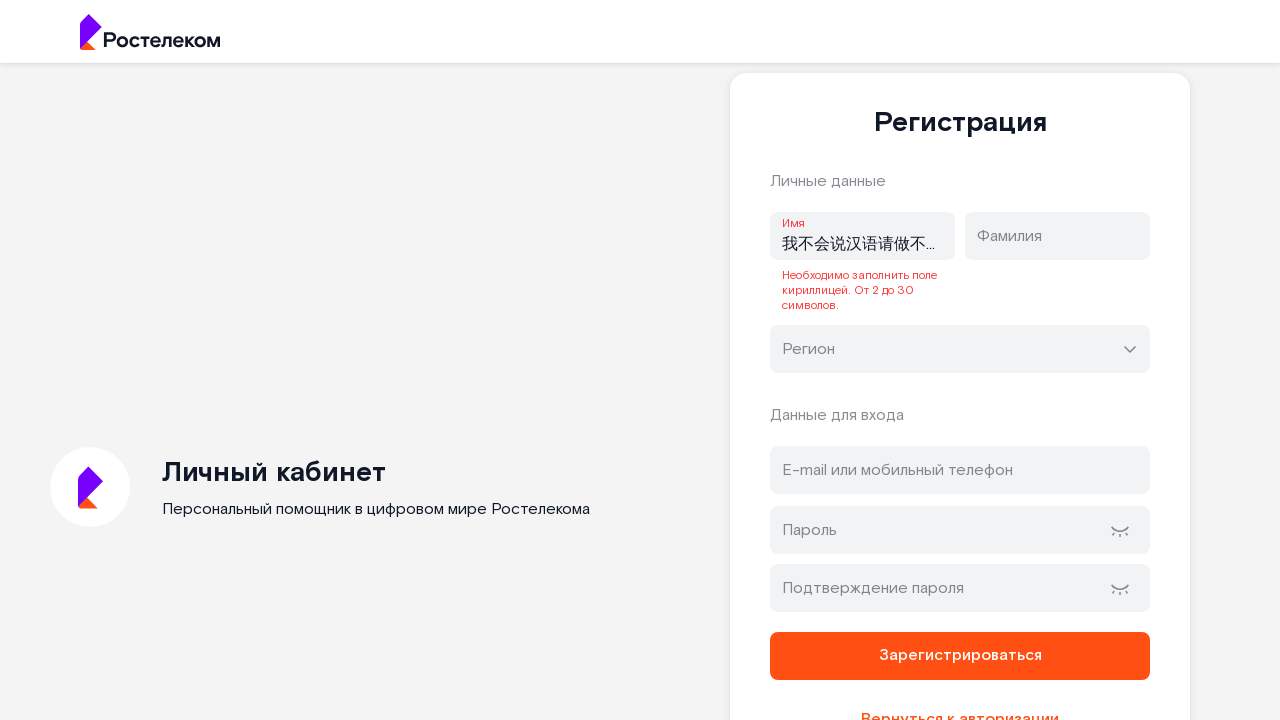

Reloaded page after Chinese characters test
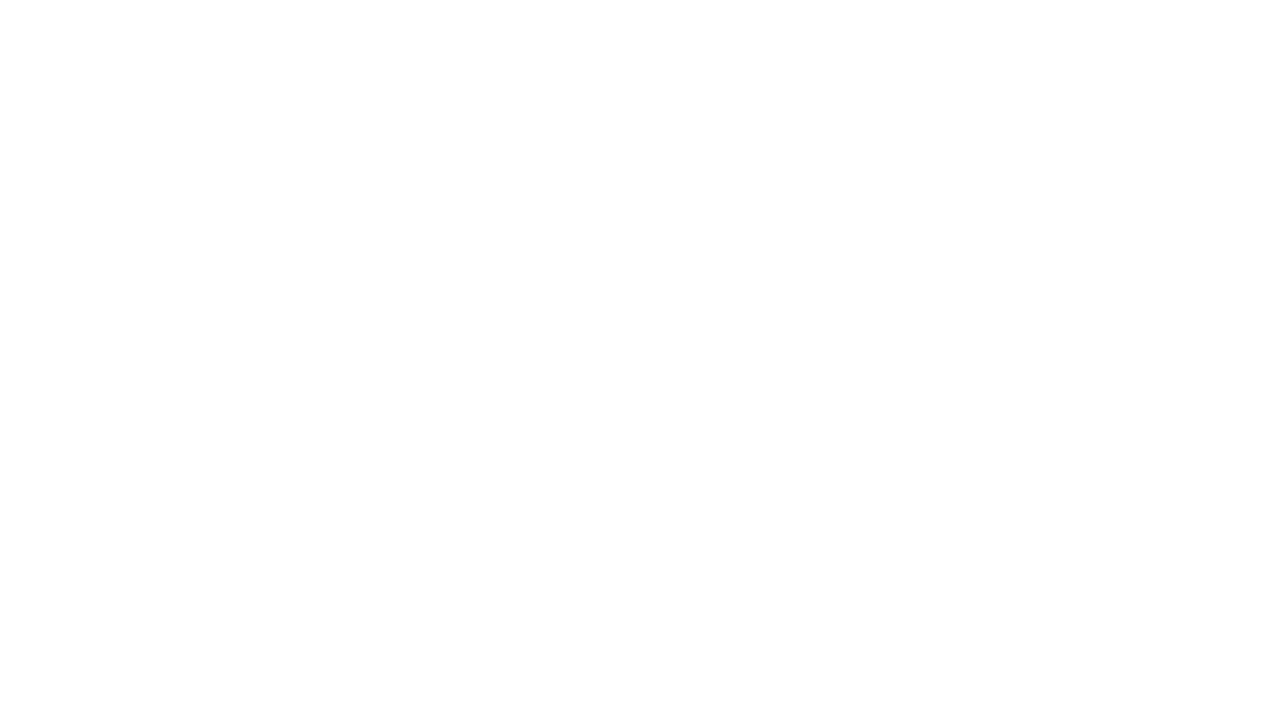

Filled first name field with 38-character Cyrillic string exceeding 30-character limit on input[name='firstName']
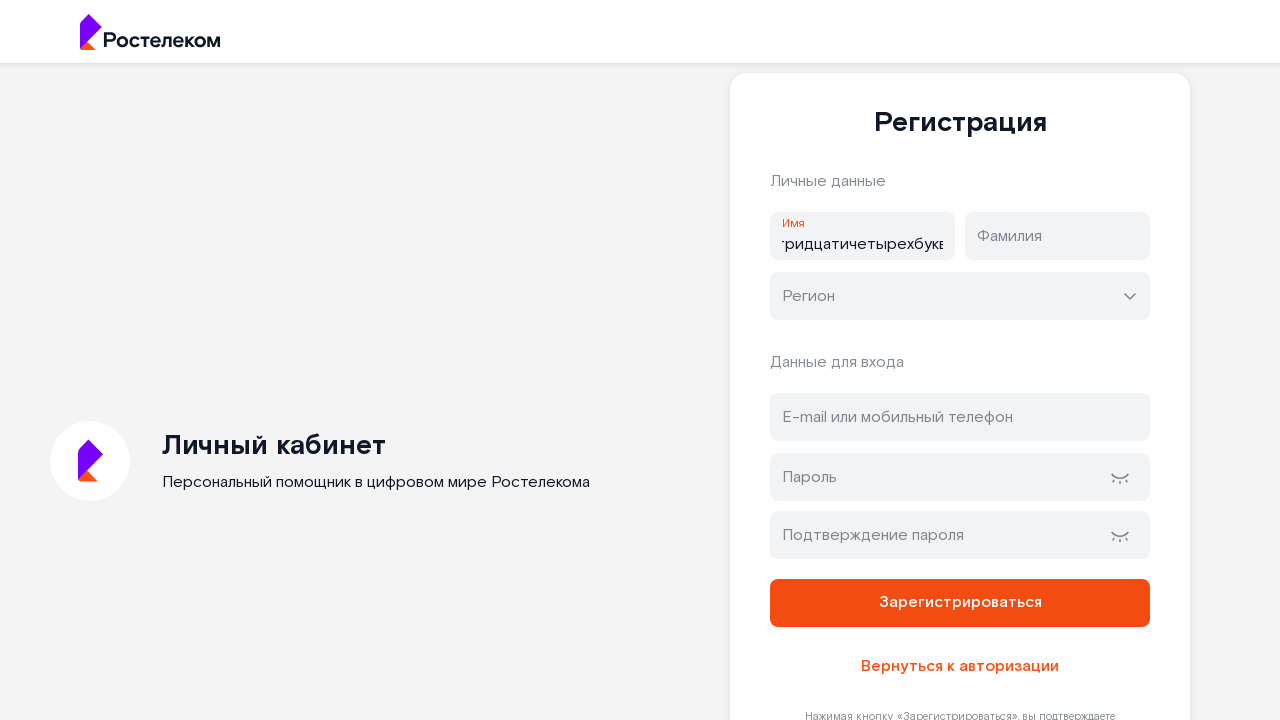

Clicked register button with first name exceeding 30 characters at (960, 603) on button[name='register']
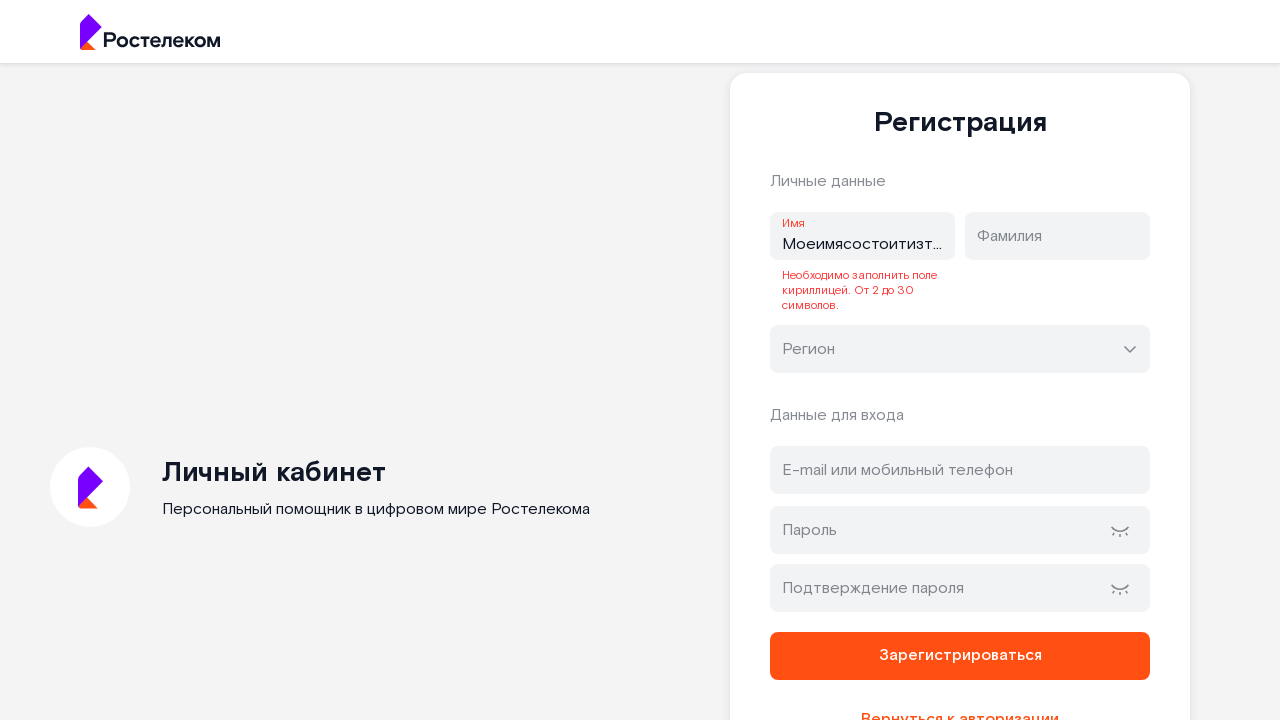

Error message appeared for first name exceeding character limit
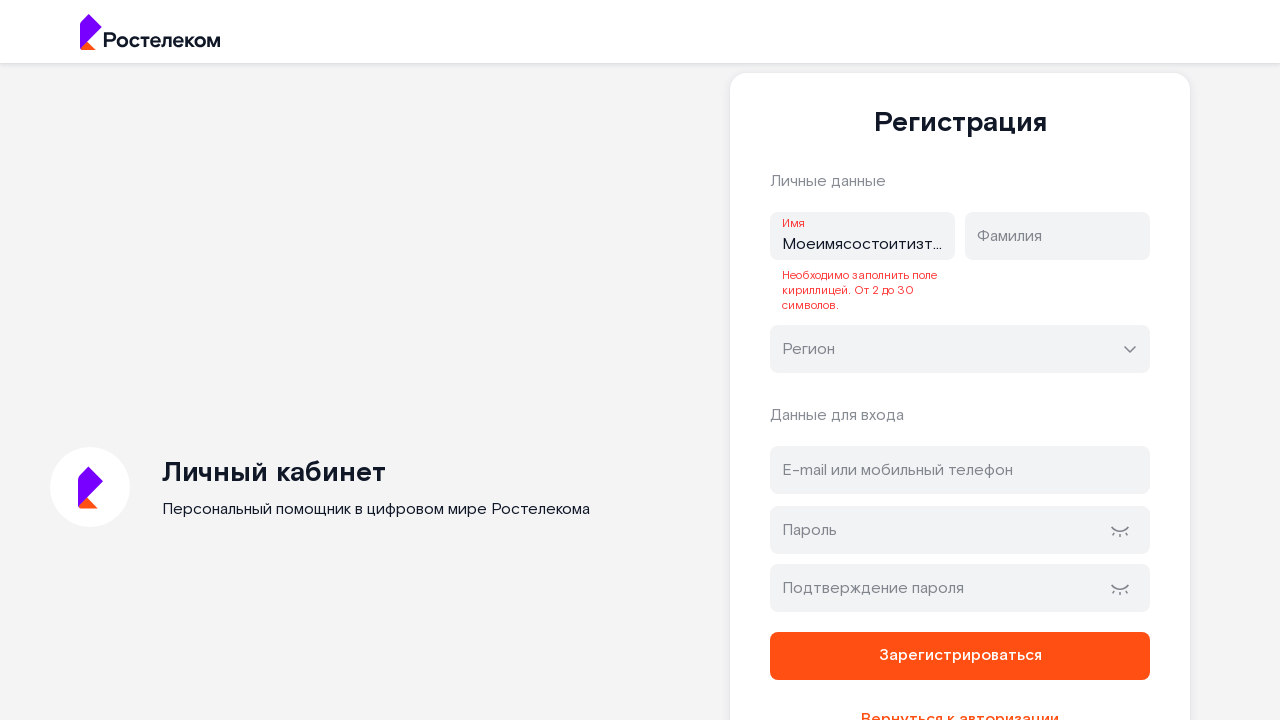

Reloaded page after character limit test
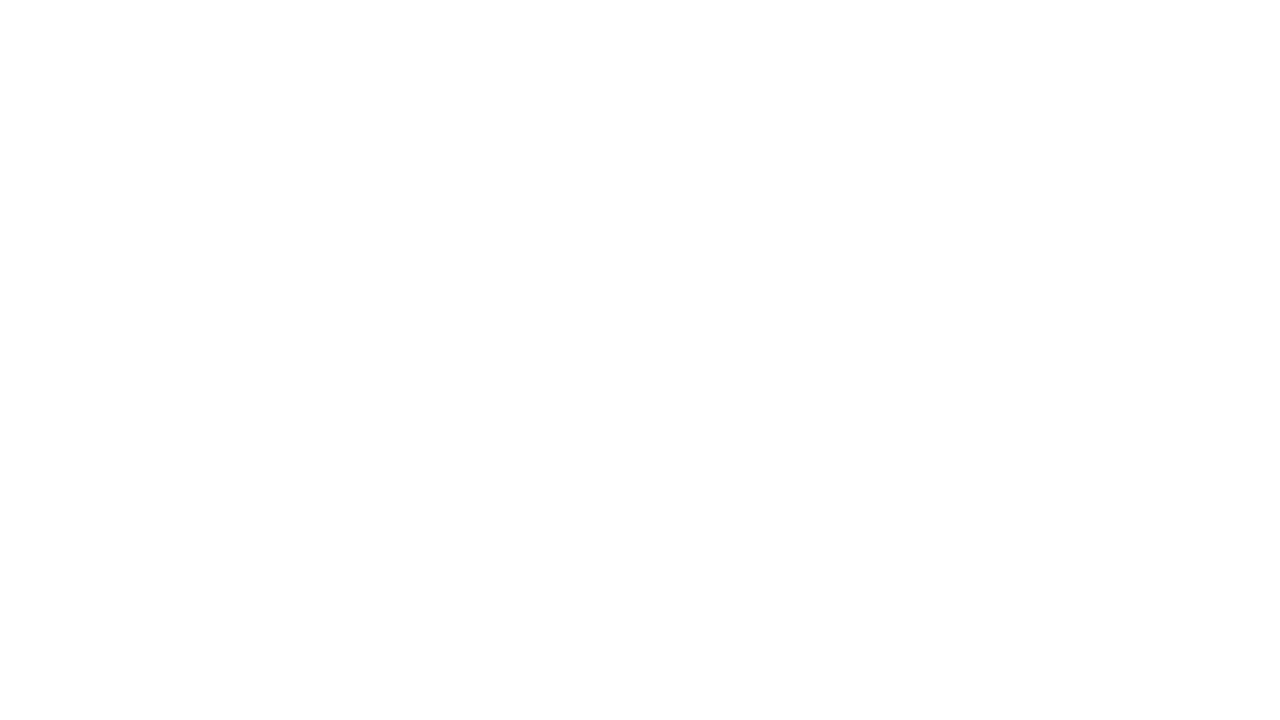

Filled first name field with Cyrillic name containing space 'Анна Мария' on input[name='firstName']
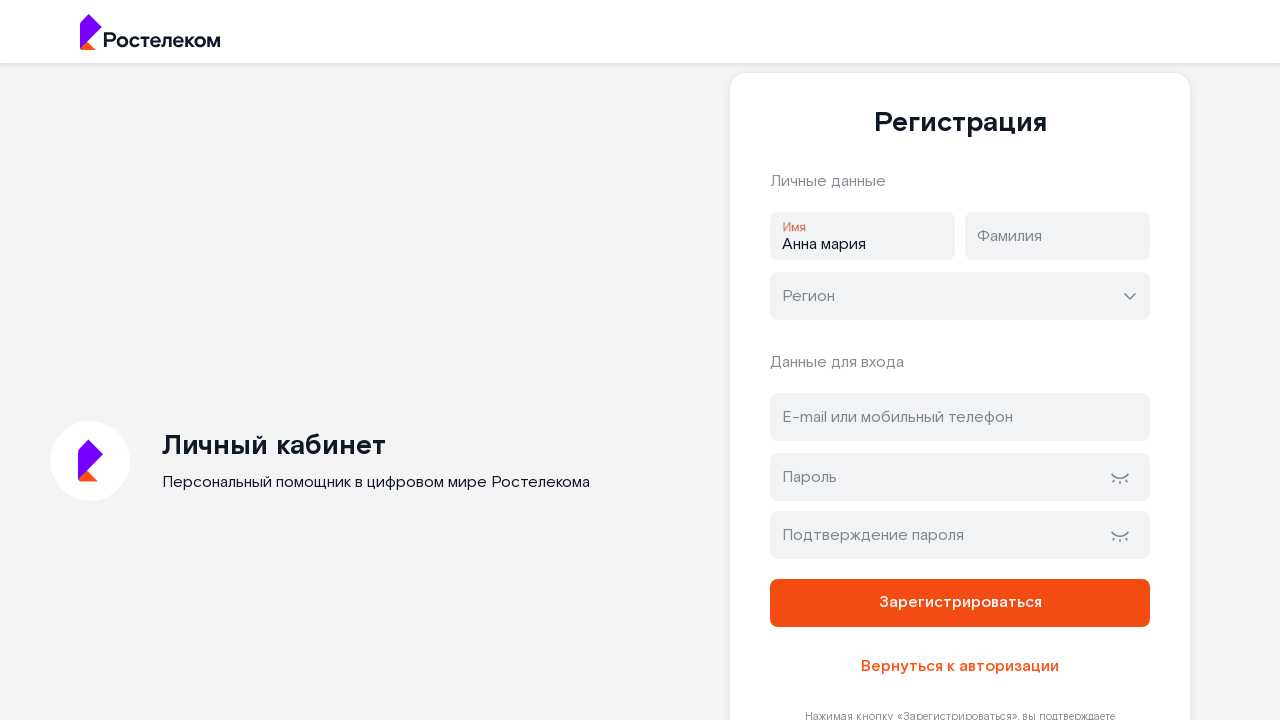

Clicked register button with first name containing space at (960, 603) on button[name='register']
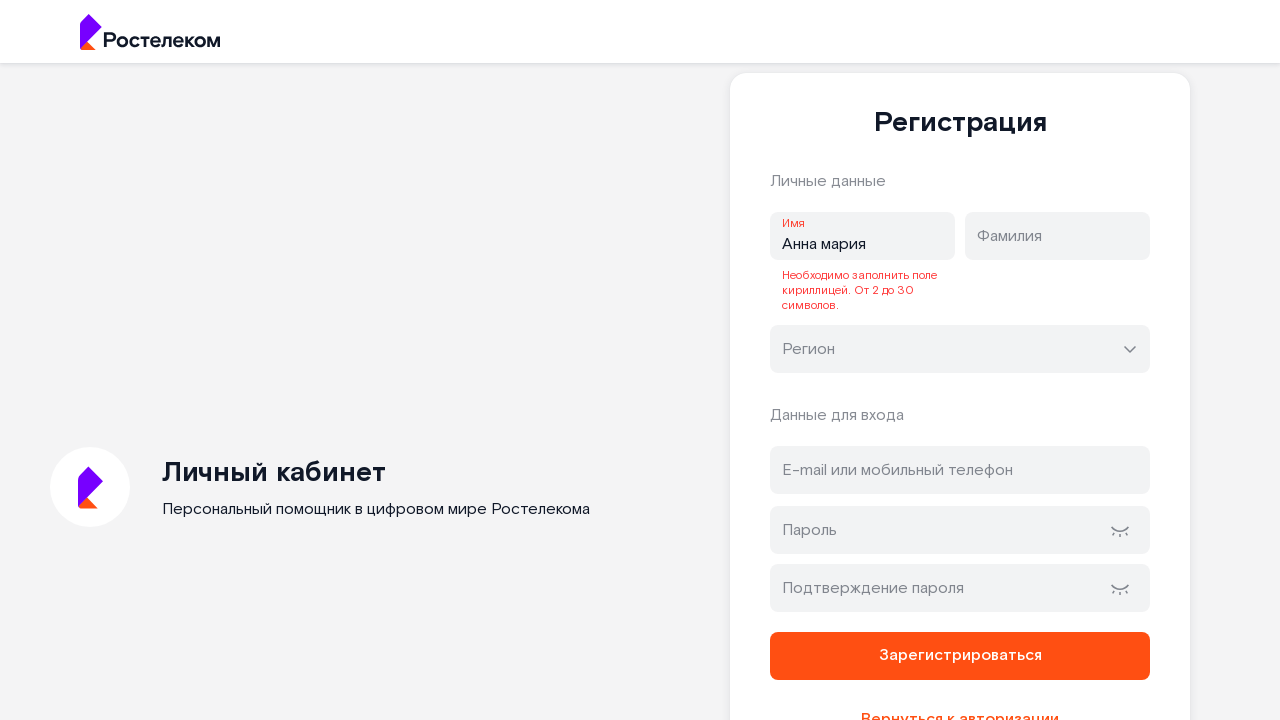

Error message appeared for first name with space
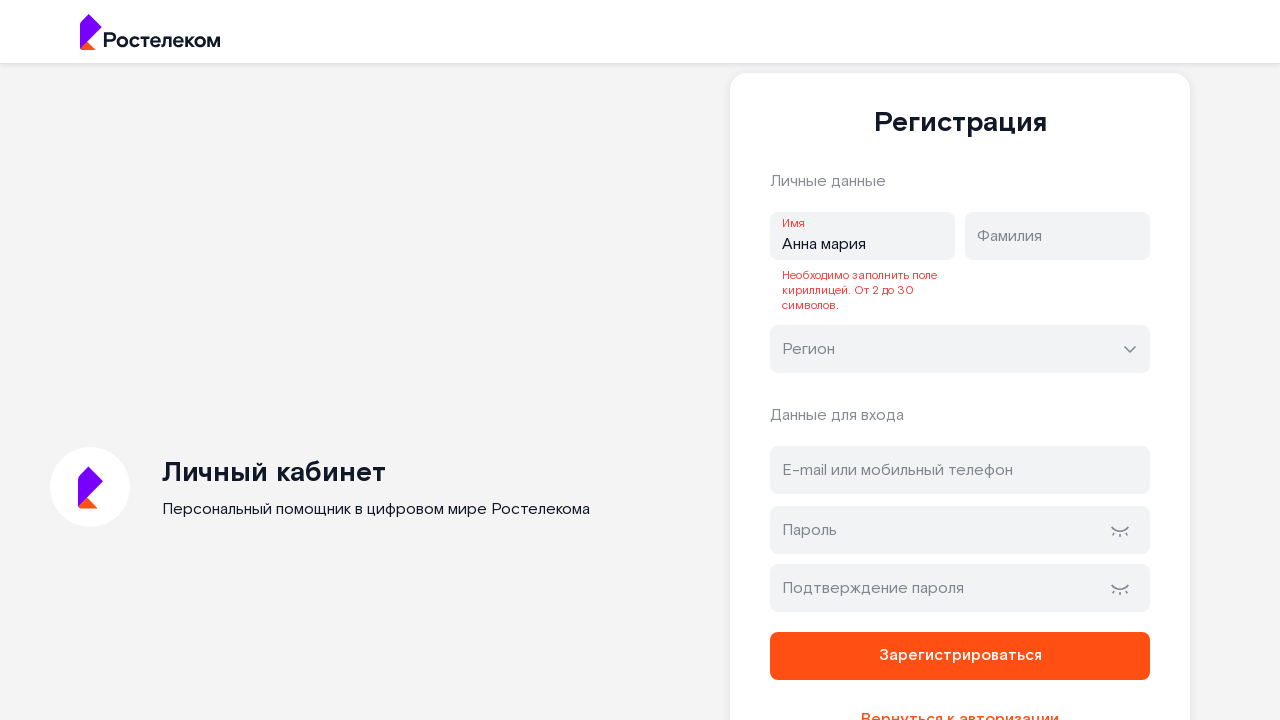

Reloaded page after space in name test
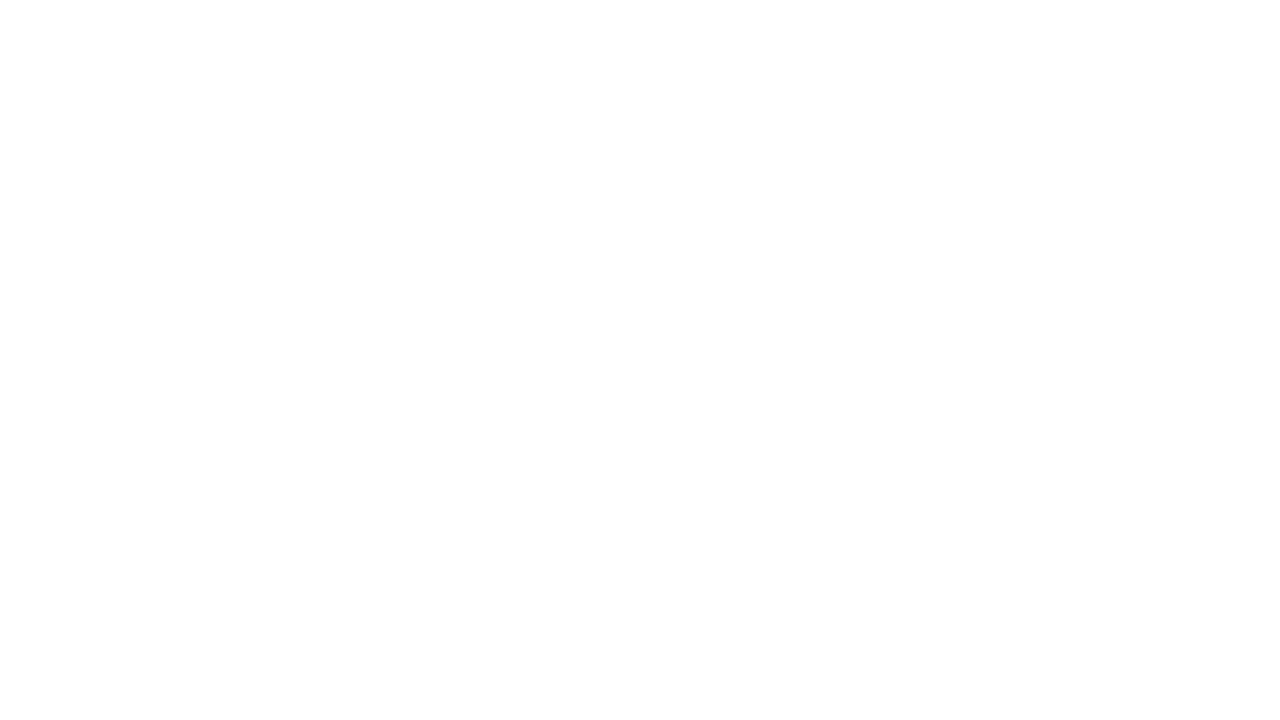

Filled first name field with numeric input '12345' on input[name='firstName']
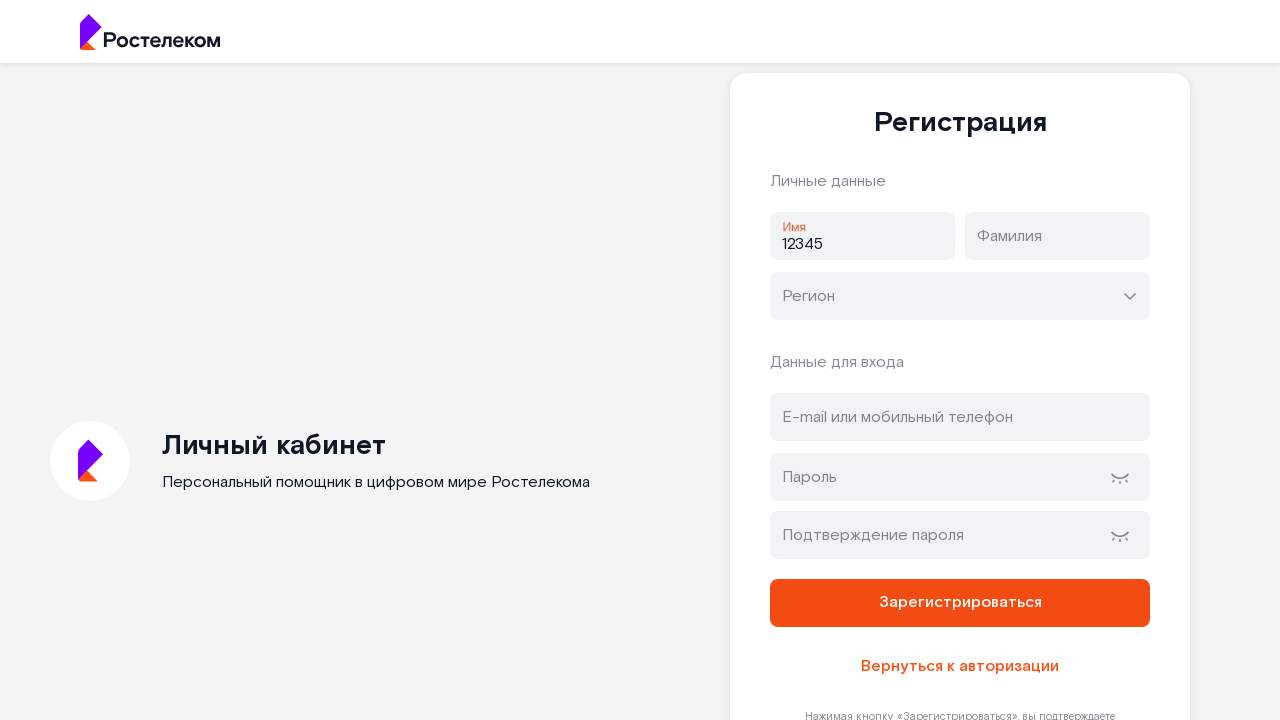

Clicked register button with numeric first name at (960, 603) on button[name='register']
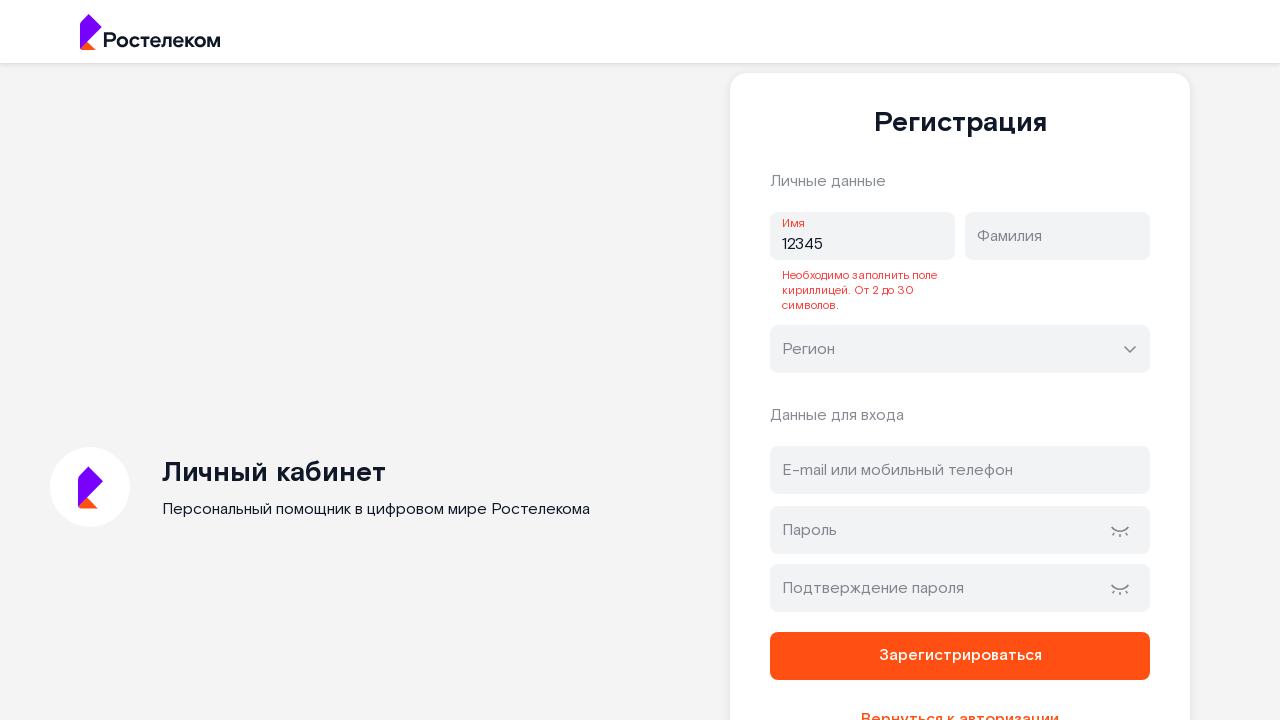

Error message appeared for numeric first name
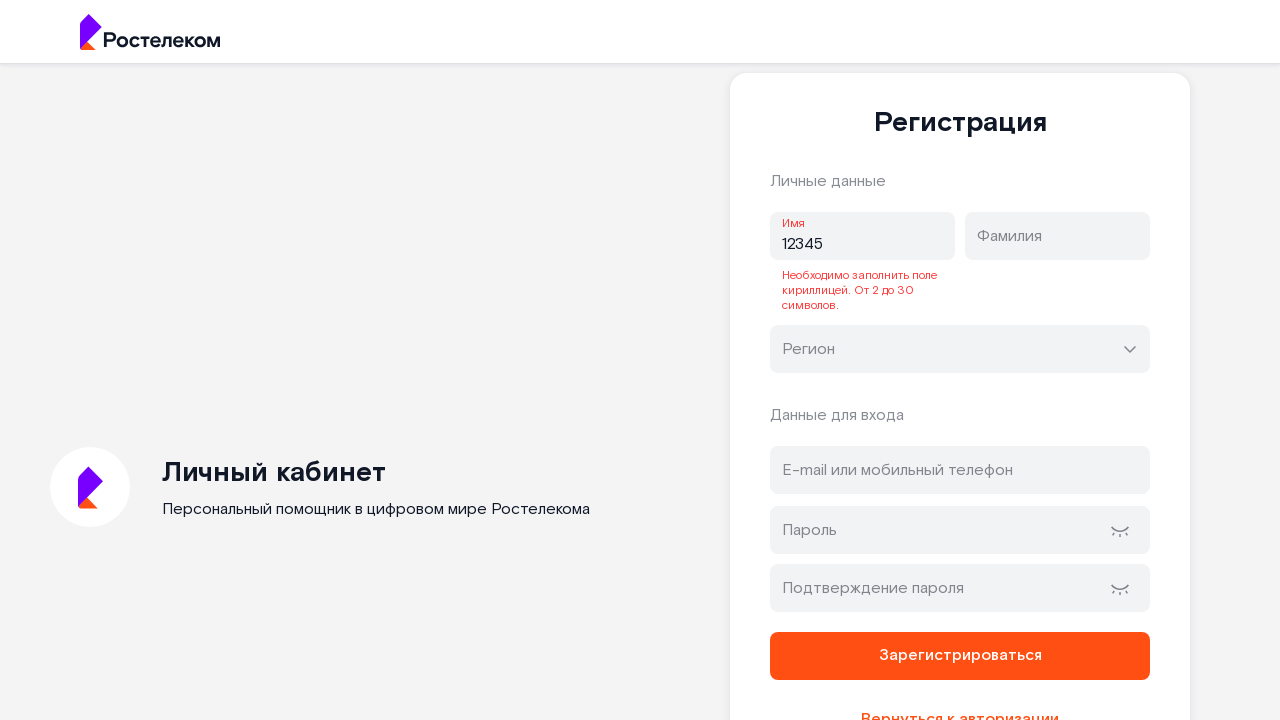

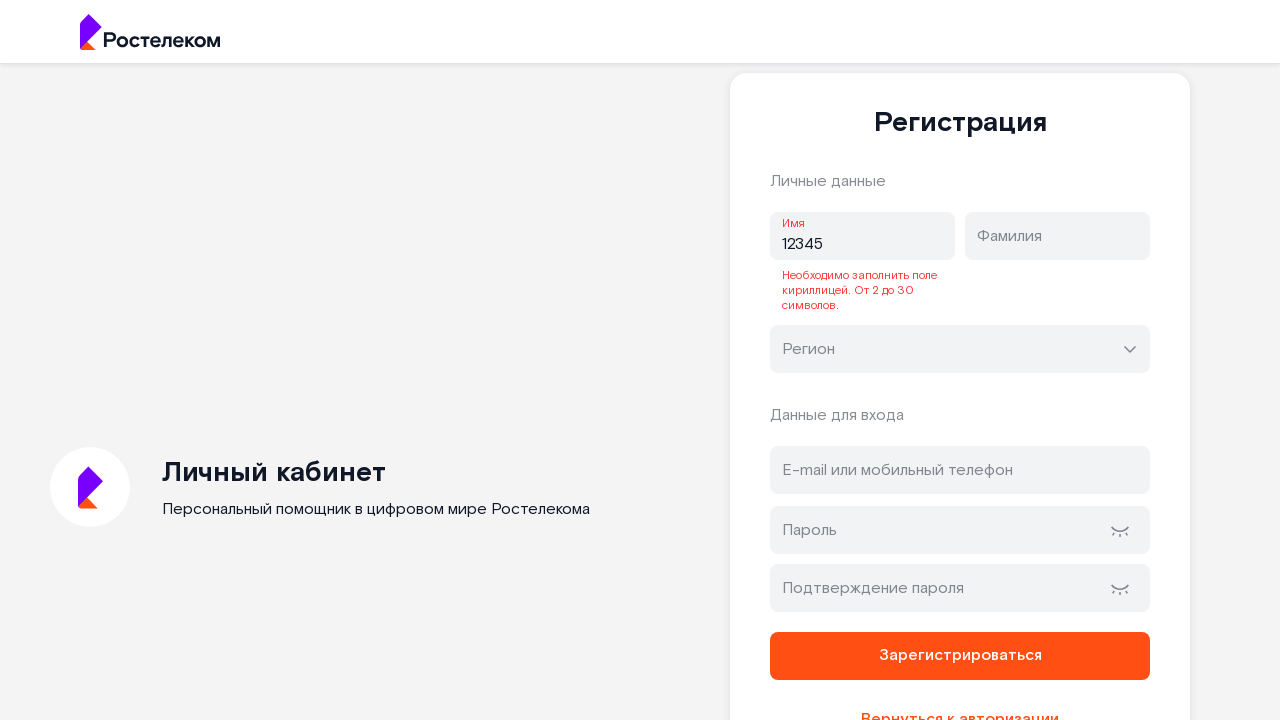